Tests the FAQ accordion on a scooter rental site by clicking on the first question about pricing and verifying both the question and answer text are displayed correctly.

Starting URL: https://qa-scooter.praktikum-services.ru/

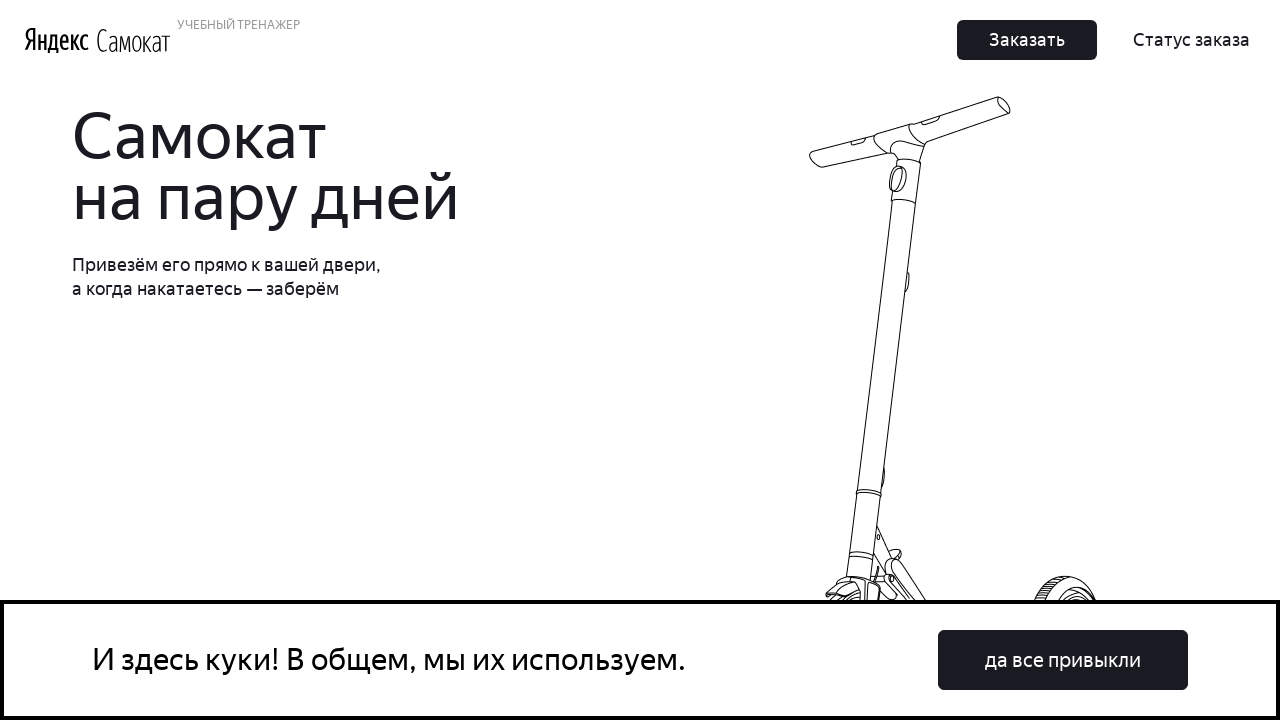

Scrolled to first FAQ question about pricing
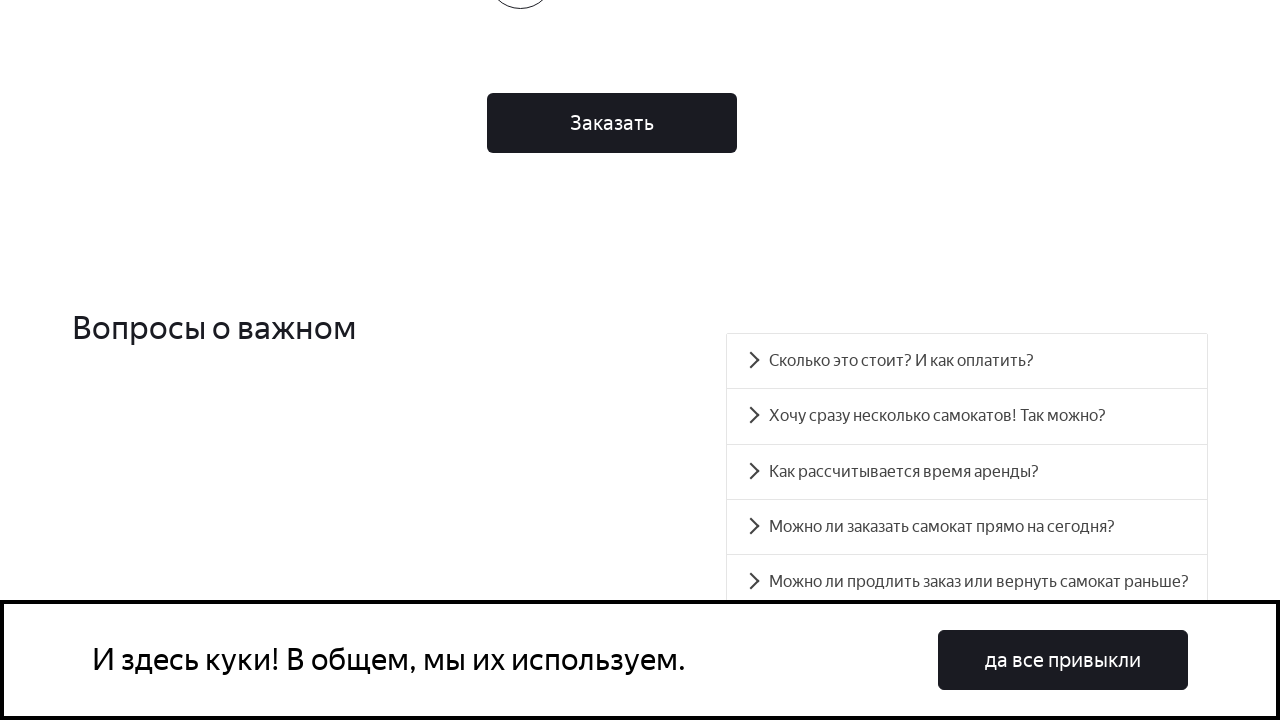

First FAQ question became visible
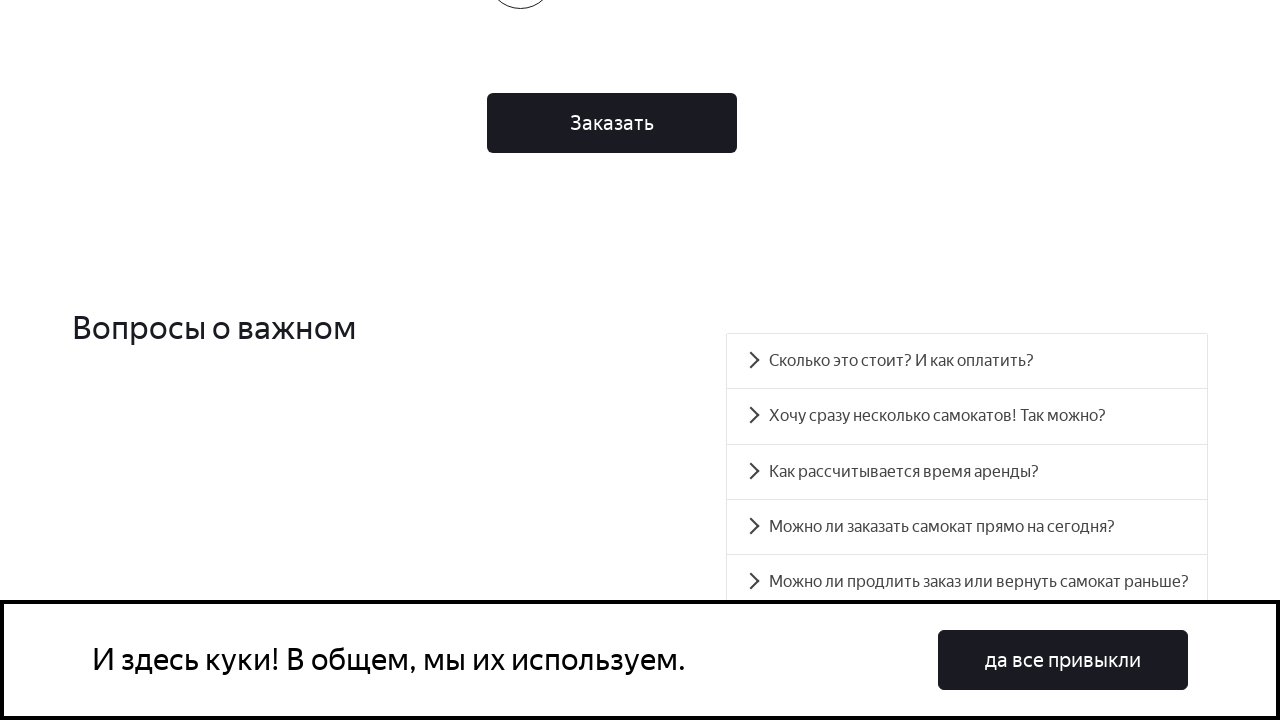

Verified question text: 'Сколько это стоит? И как оплатить?'
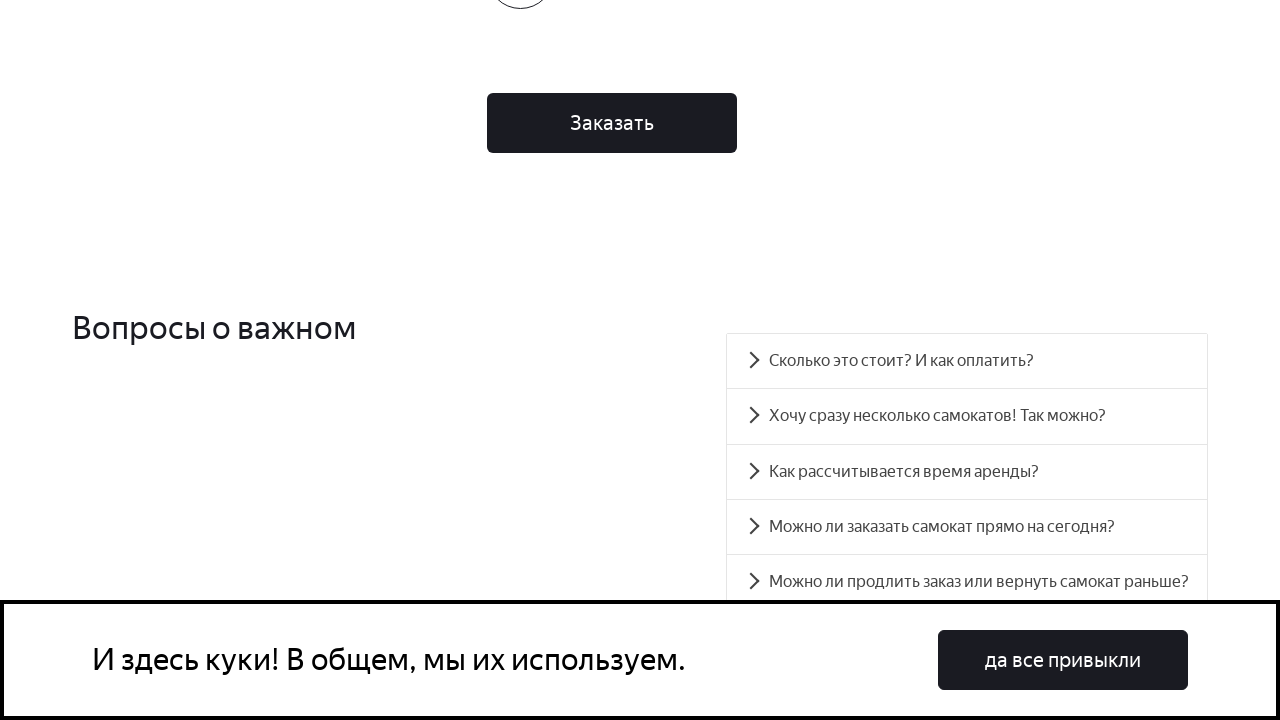

Clicked on the first FAQ question to expand answer at (967, 361) on xpath=//div[@id='accordion__heading-0']
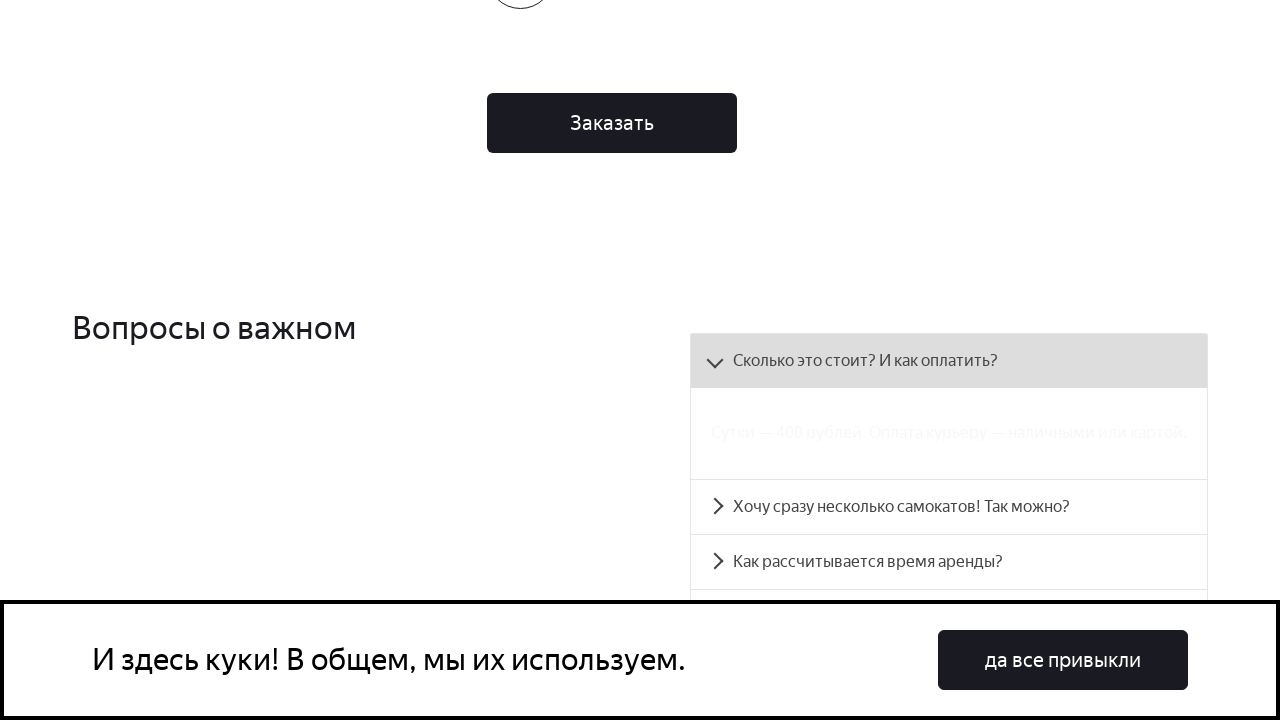

FAQ answer panel became visible
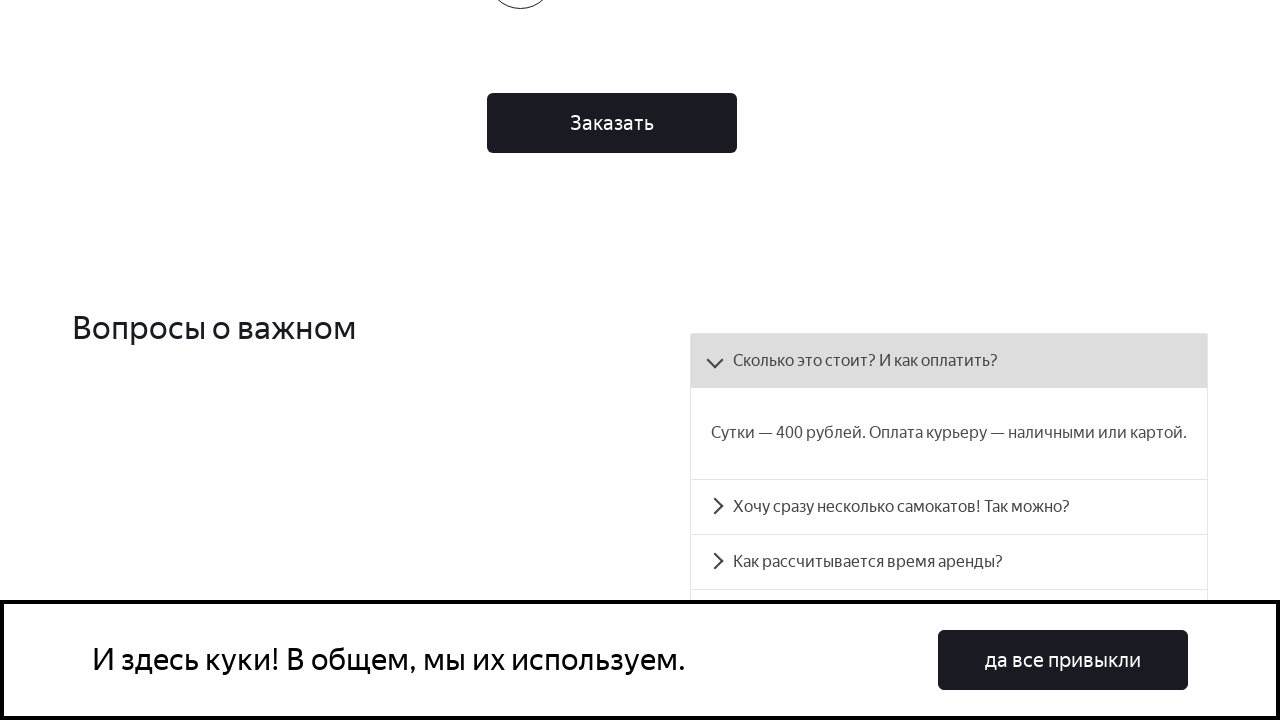

Verified answer text: 'Сутки — 400 рублей. Оплата курьеру — наличными или картой.'
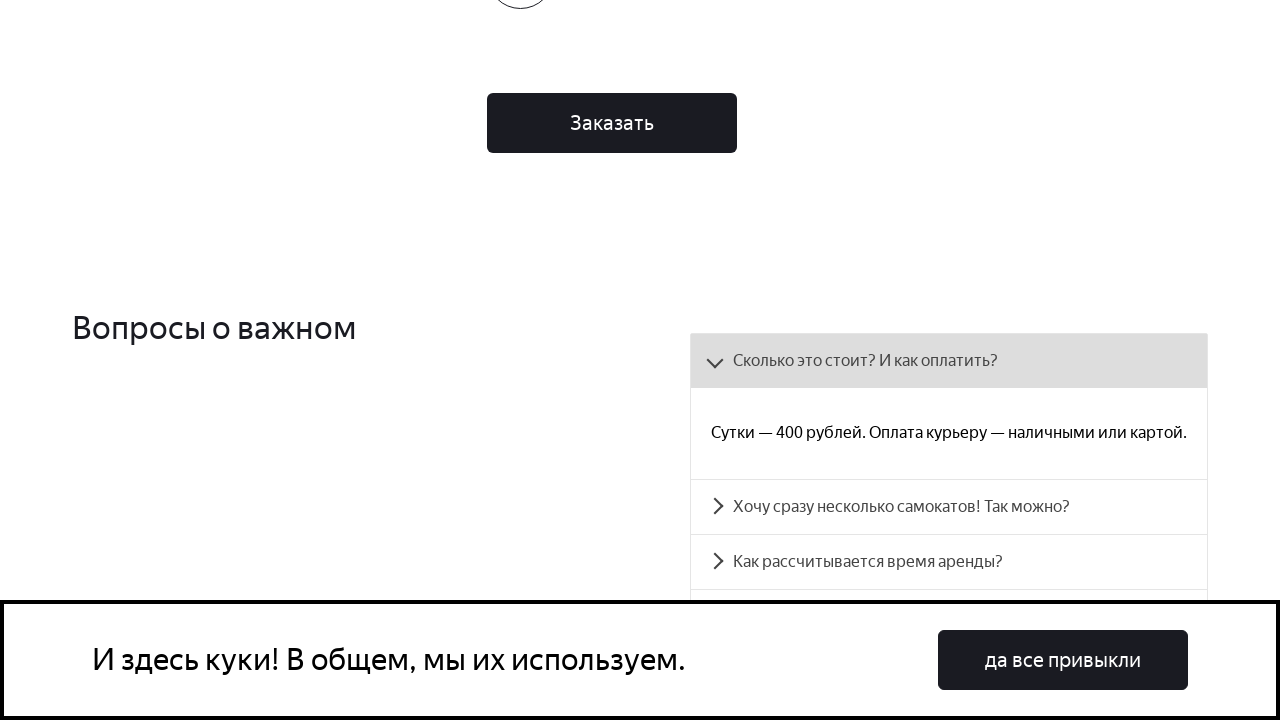

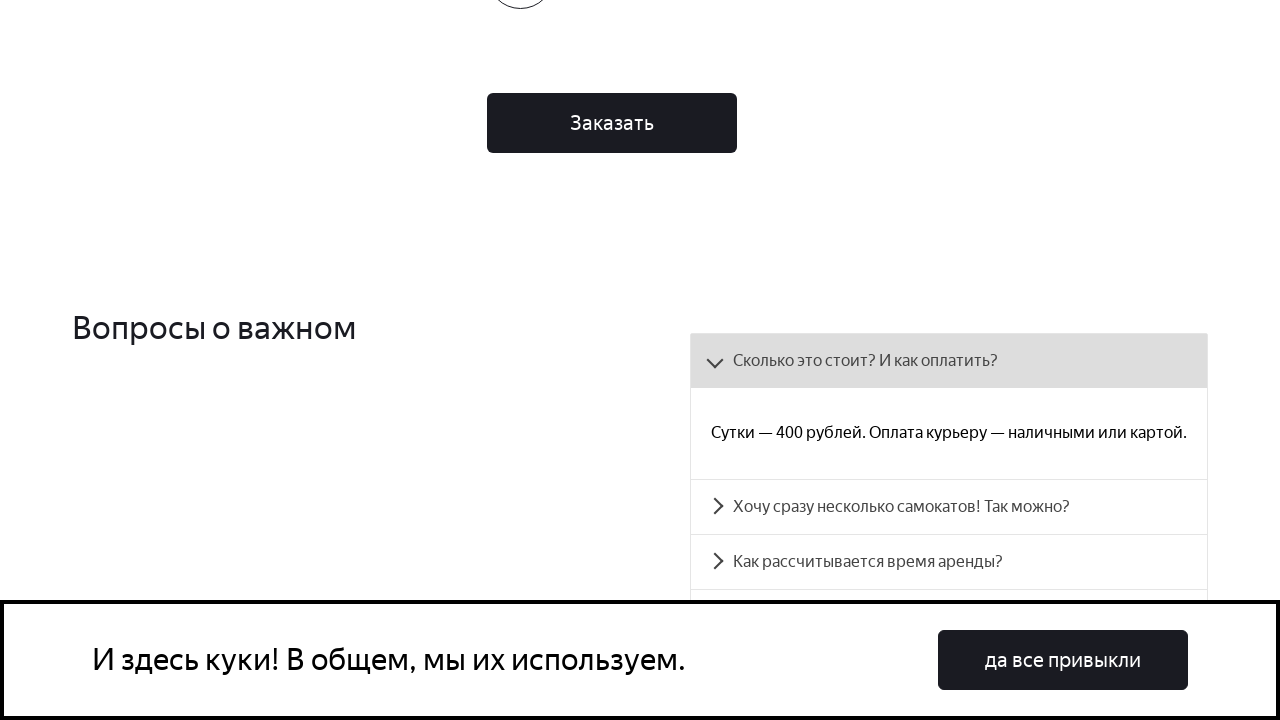